Navigates to Hover Demo page and hovers over button 2 to test hover color change

Starting URL: https://www.lambdatest.com/selenium-playground/

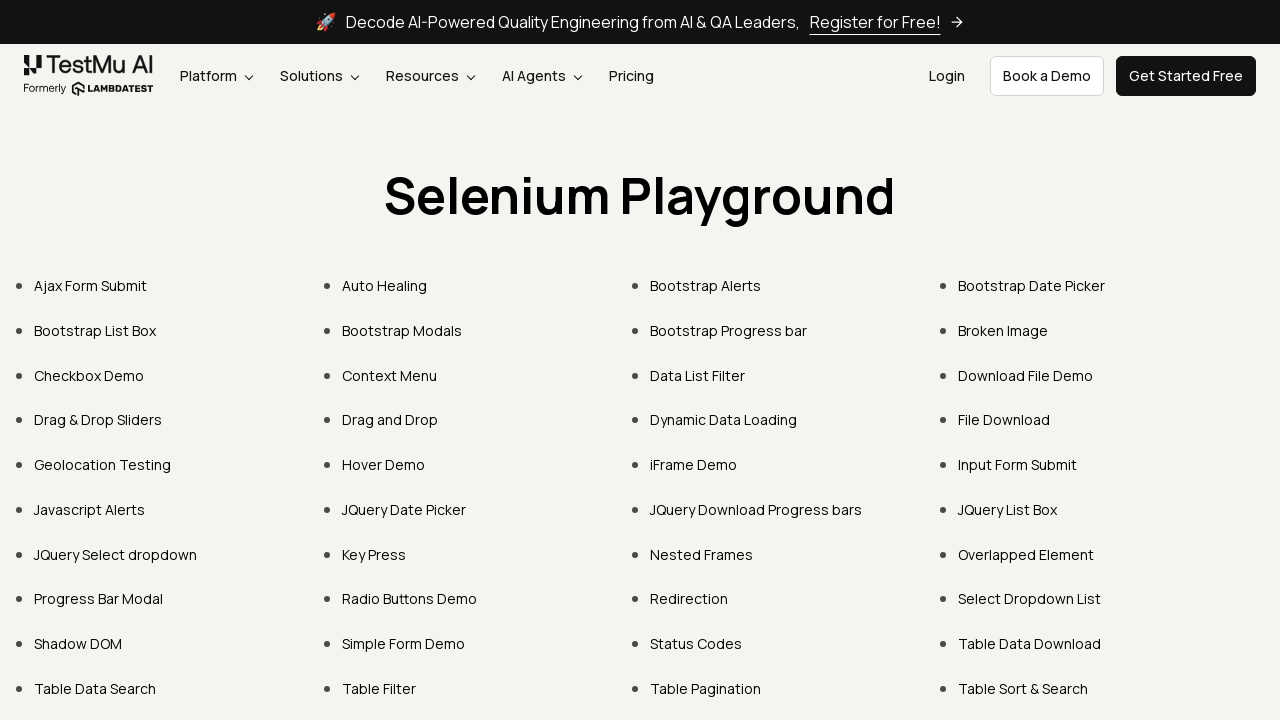

Clicked on Hover Demo link at (384, 464) on xpath=//a[normalize-space()="Hover Demo"]
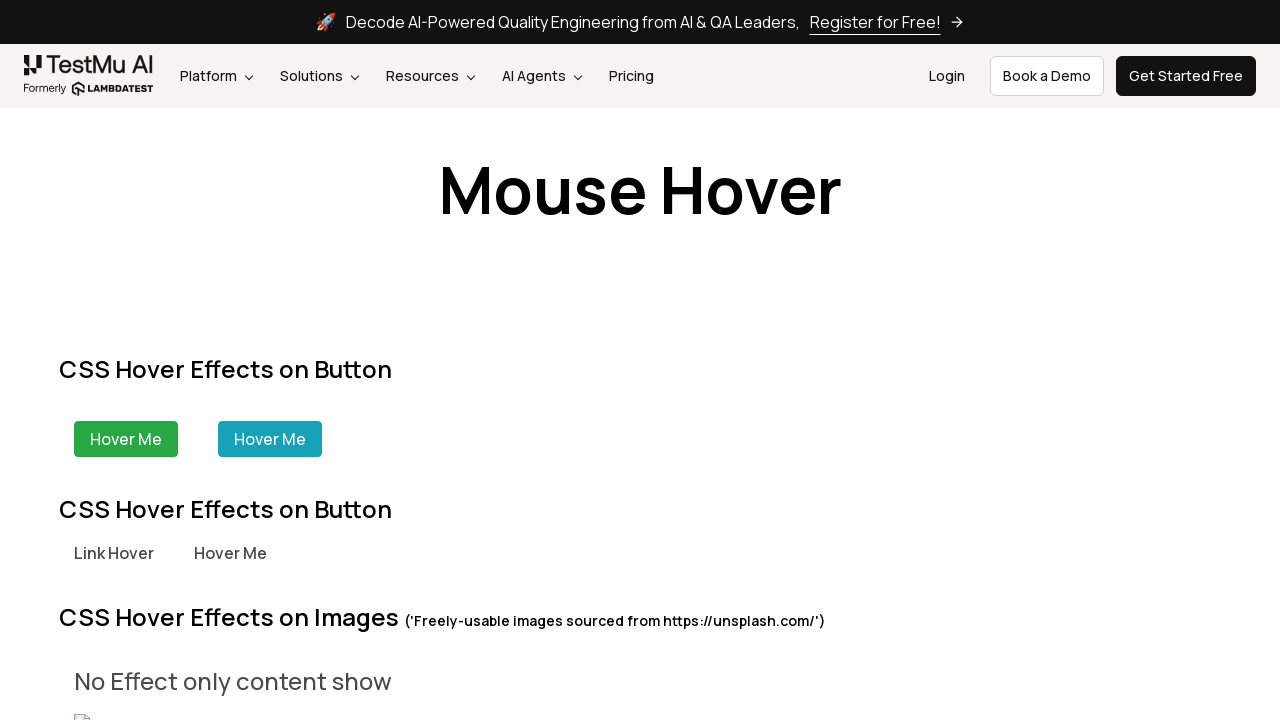

Located button 2 element
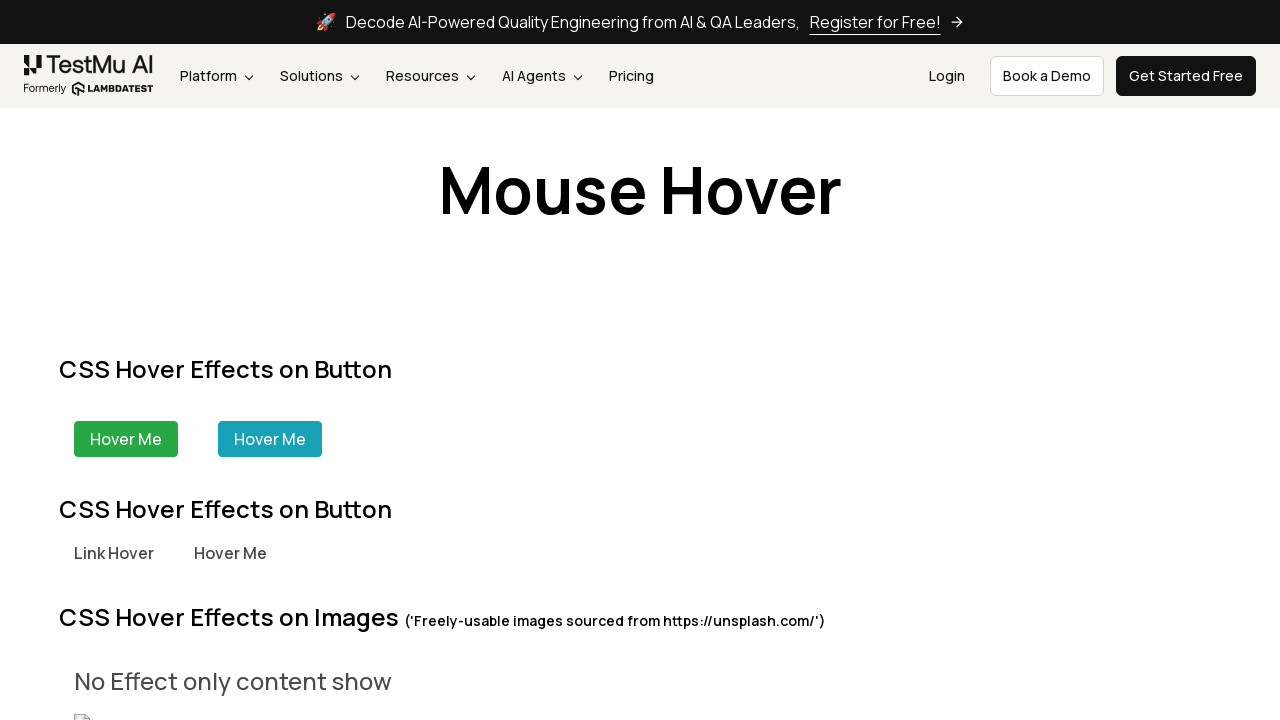

Hovered over button 2 to verify hover color change to gray-800 at (270, 439) on xpath=//div[@class="ml-40 bg-green-200 border border-green-200 text-white px-15 
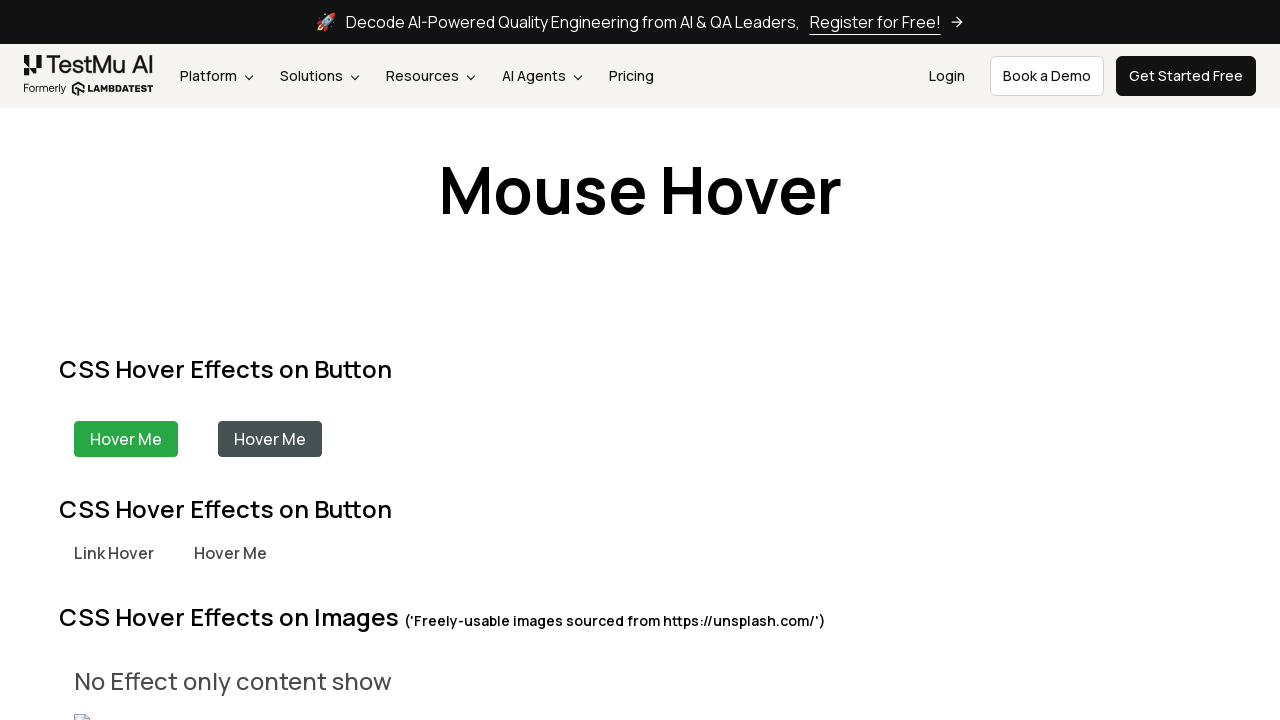

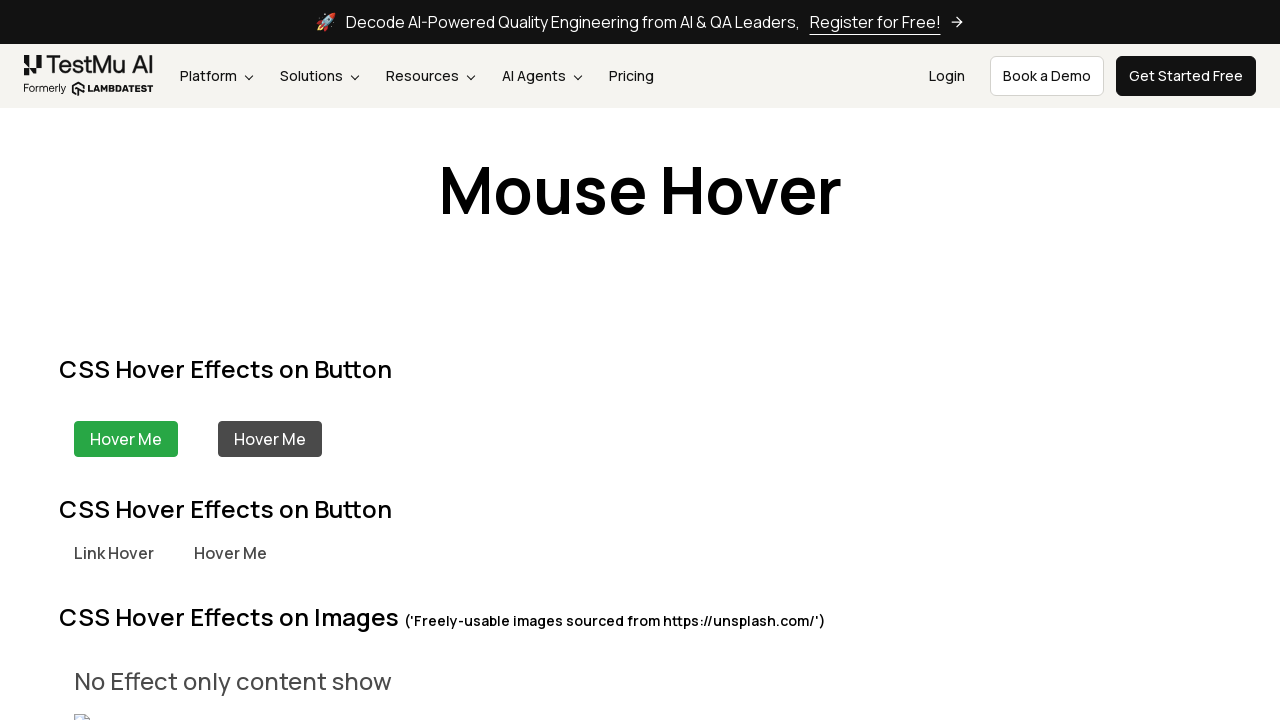